Tests search functionality by searching for a valid product and verifying results are displayed

Starting URL: https://rahulshettyacademy.com/seleniumPractise/

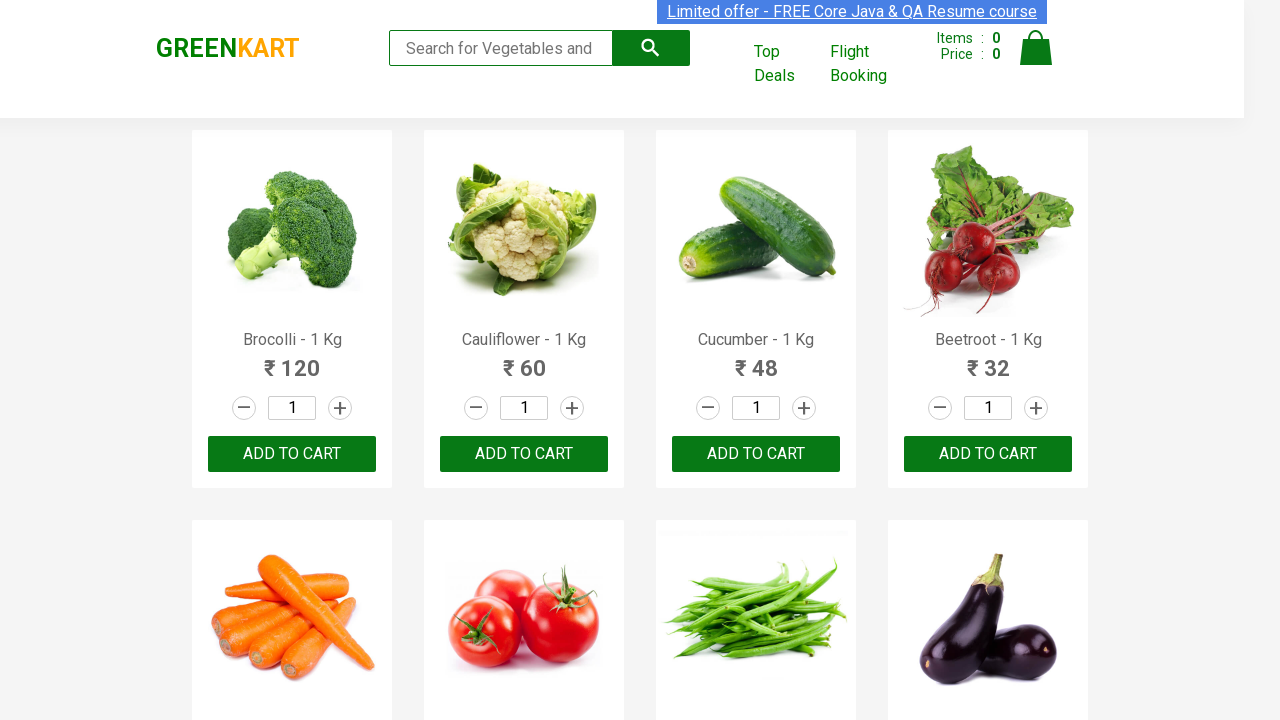

Filled search field with 'Cucumber' on .search-keyword
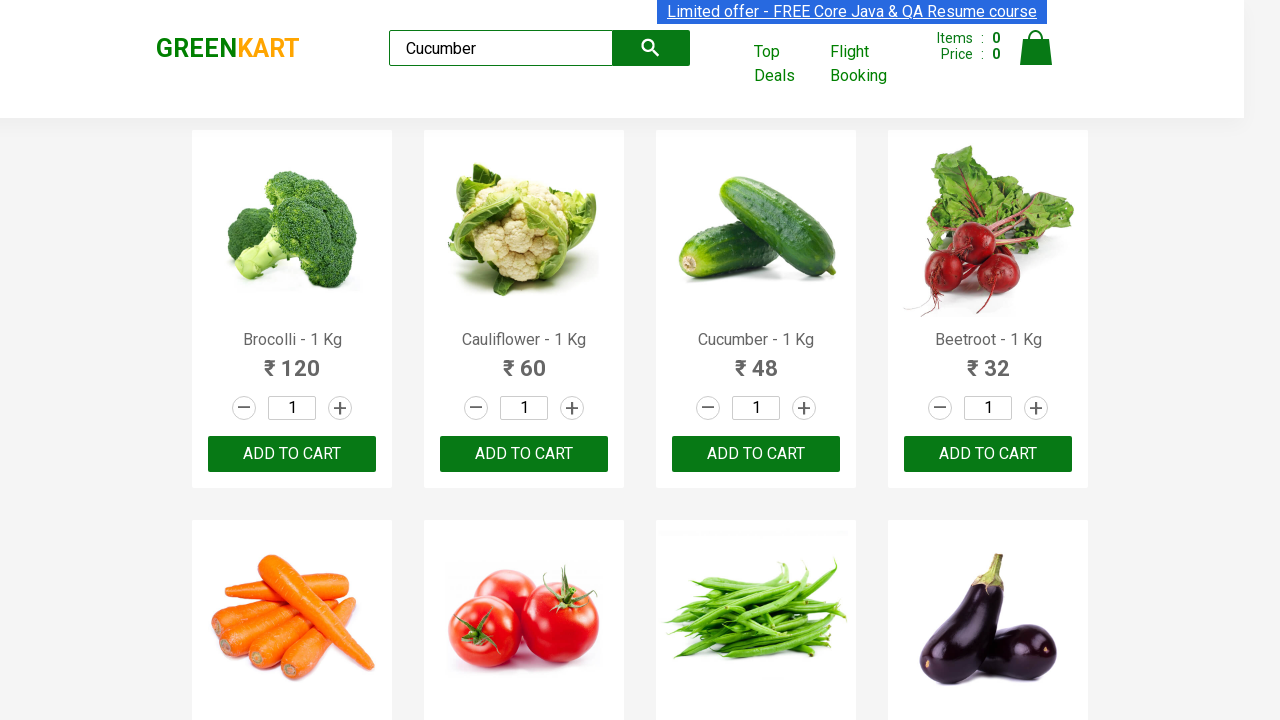

Waited 500ms for search filtering to complete
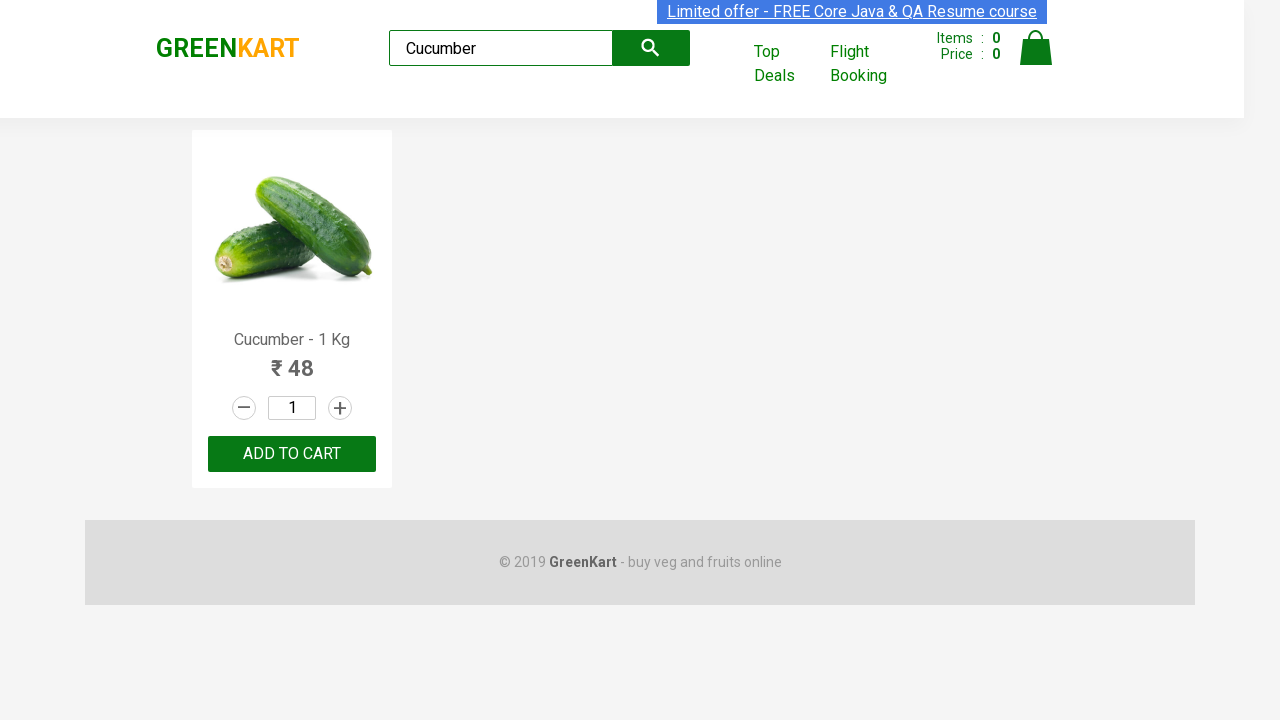

Search results displayed for 'Cucumber' product
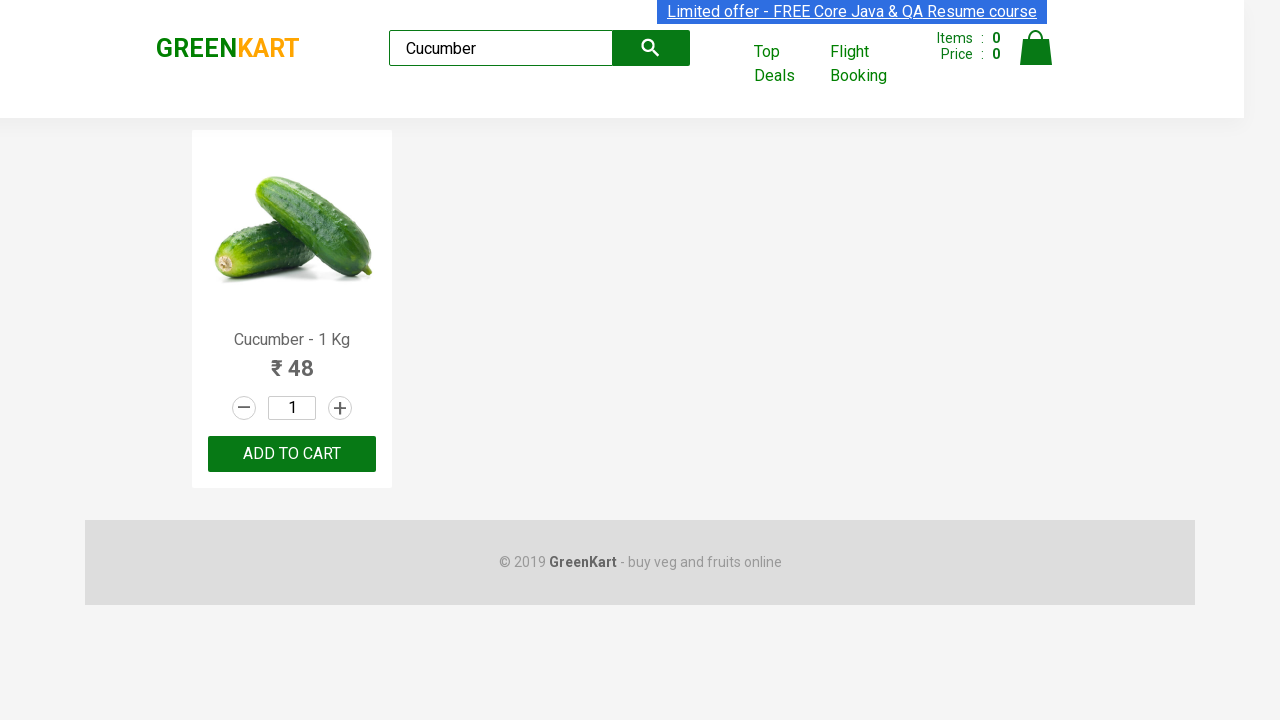

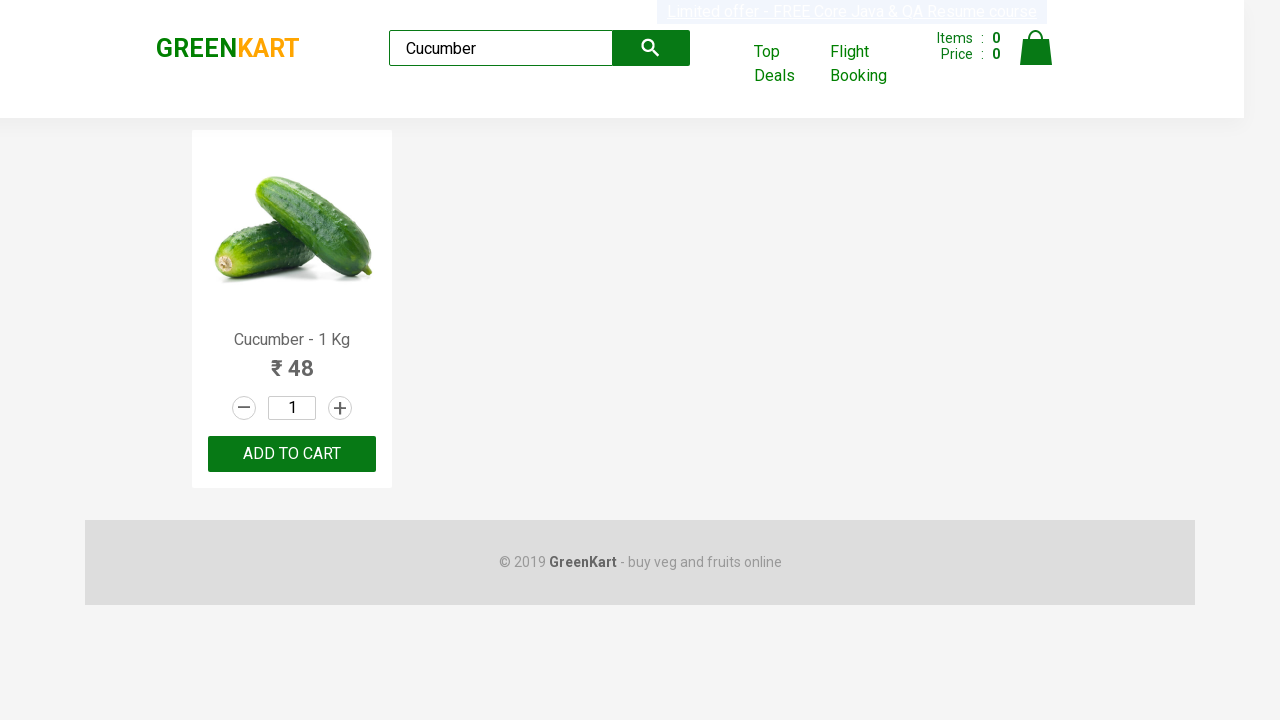